Tests the Contact Us functionality by clicking the Contact link, filling out the form with name, email, and message, then submitting it.

Starting URL: https://crio-qkart-frontend-qa.vercel.app/

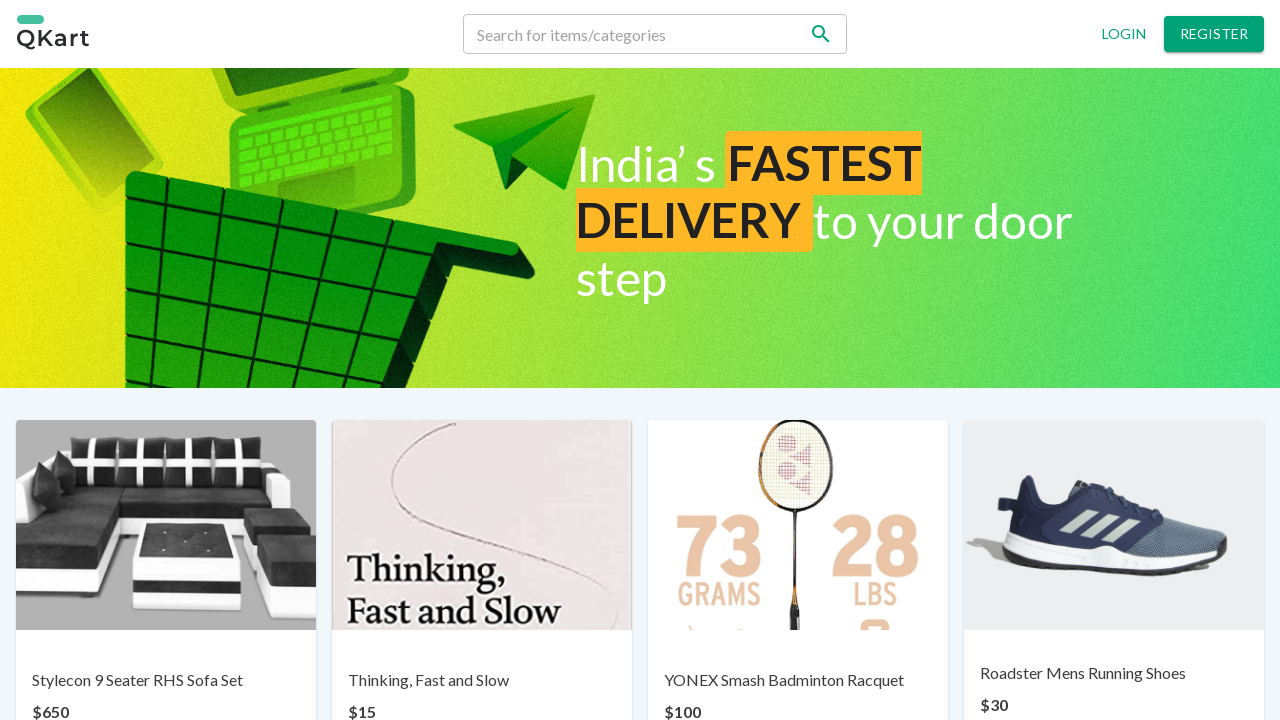

Clicked Contact Us link at (670, 667) on xpath=//p[contains(text(), 'Contact')]
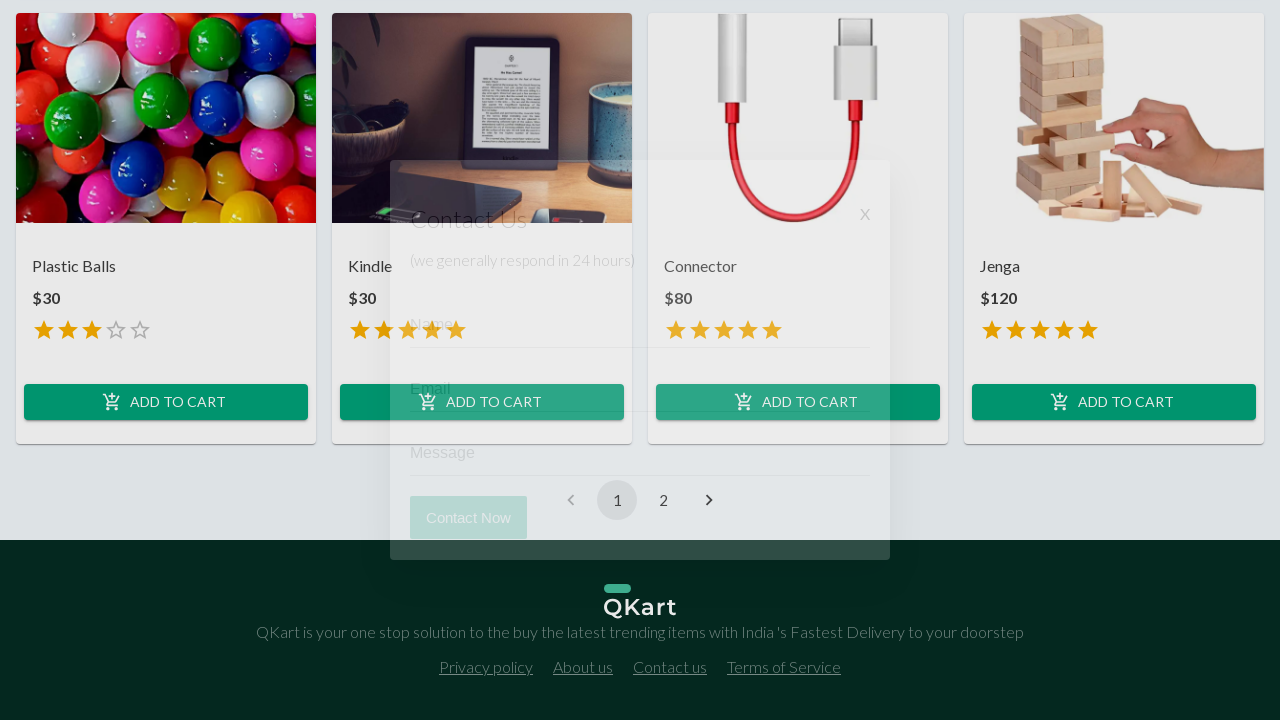

Contact form appeared and is visible
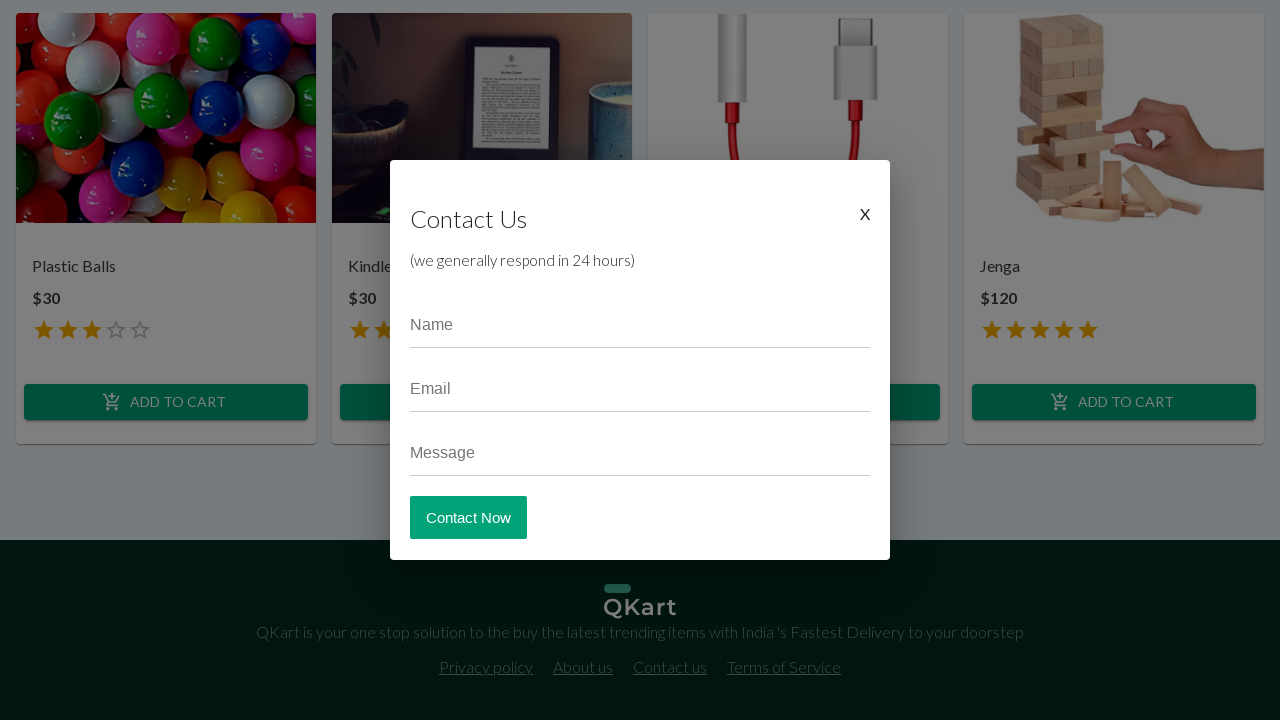

Filled in Name field with 'crio user' on input[placeholder='Name']
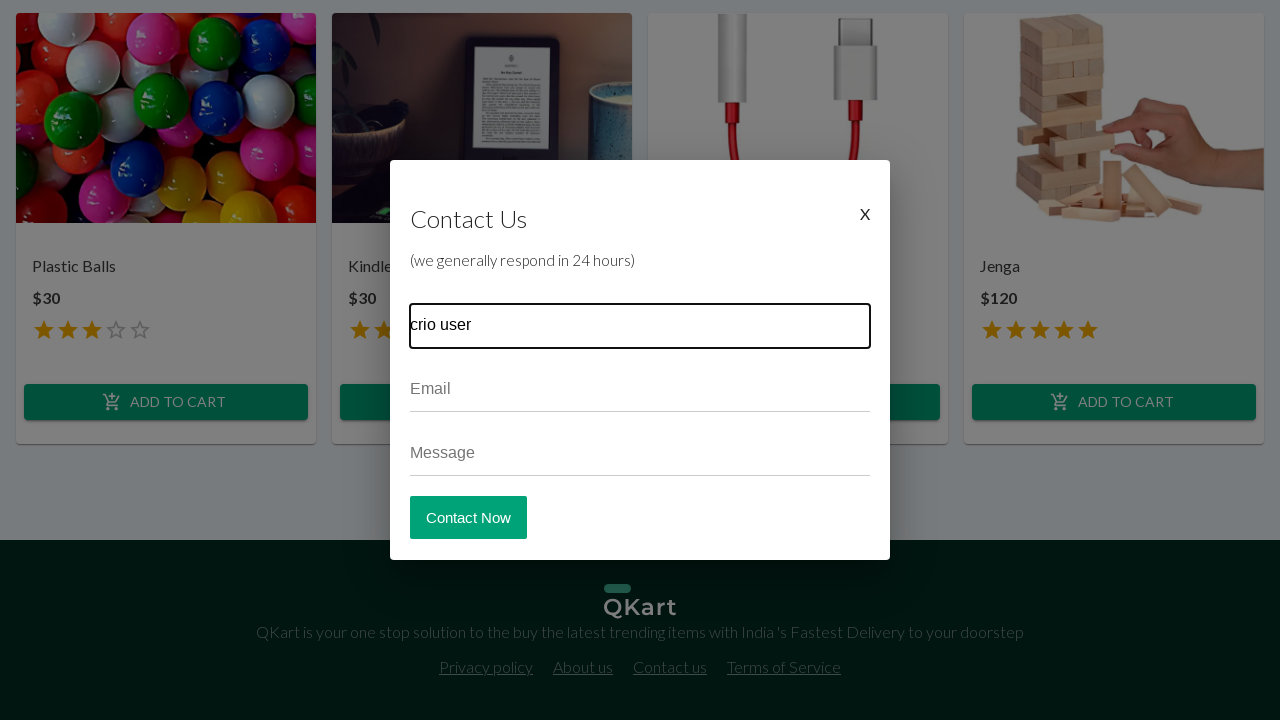

Filled in Email field with 'criouser@gmail.com' on input[placeholder='Email']
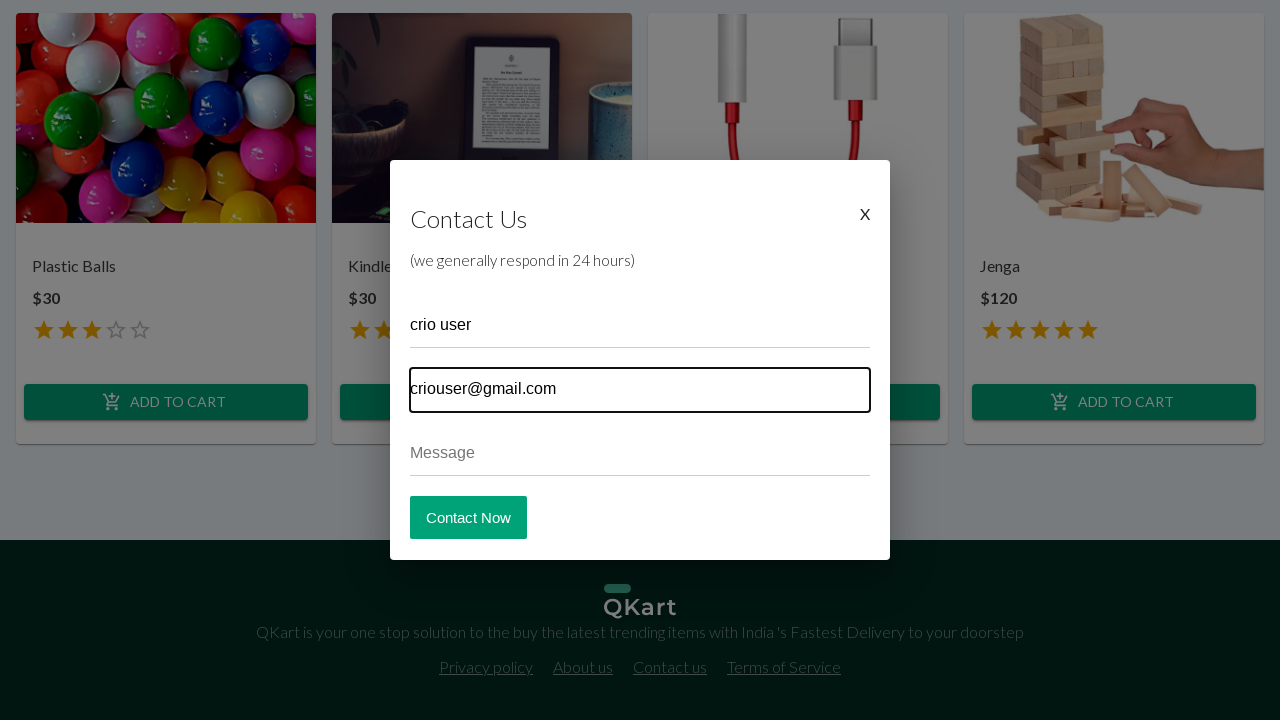

Filled in Message field with 'Testing the contact us page' on input[placeholder='Message']
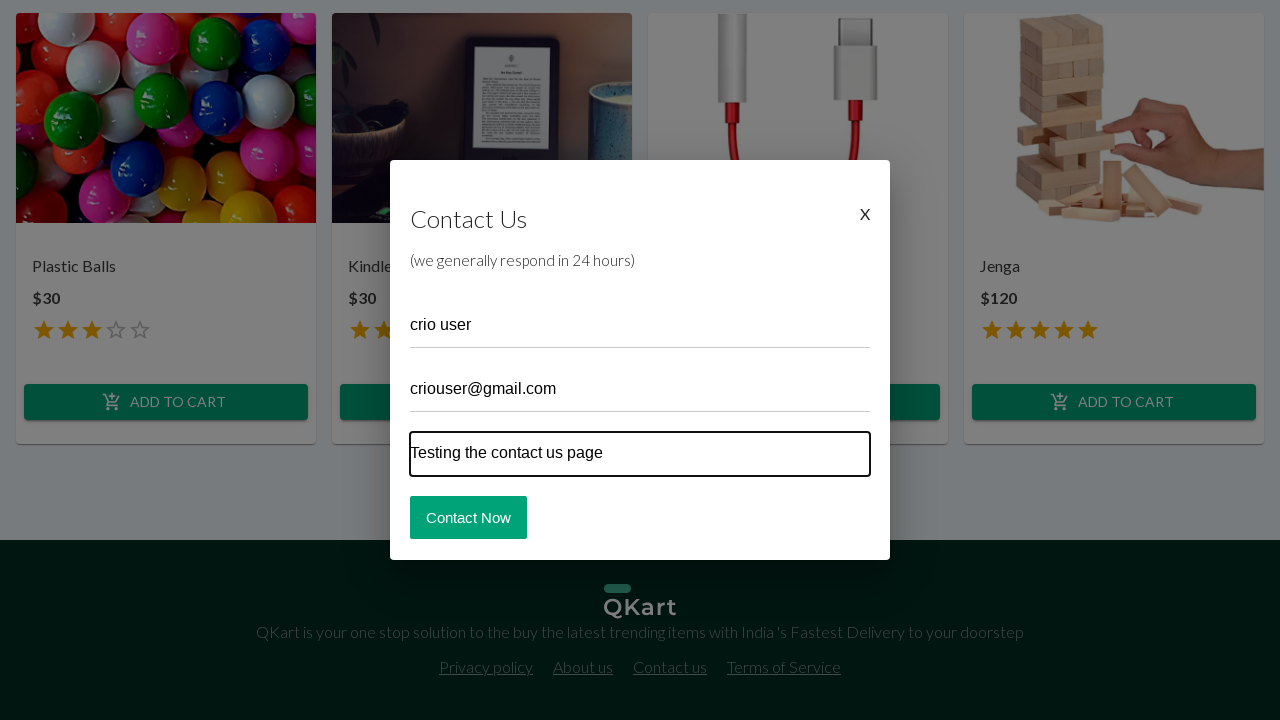

Clicked submit button to submit contact form at (468, 517) on button.m-b-20
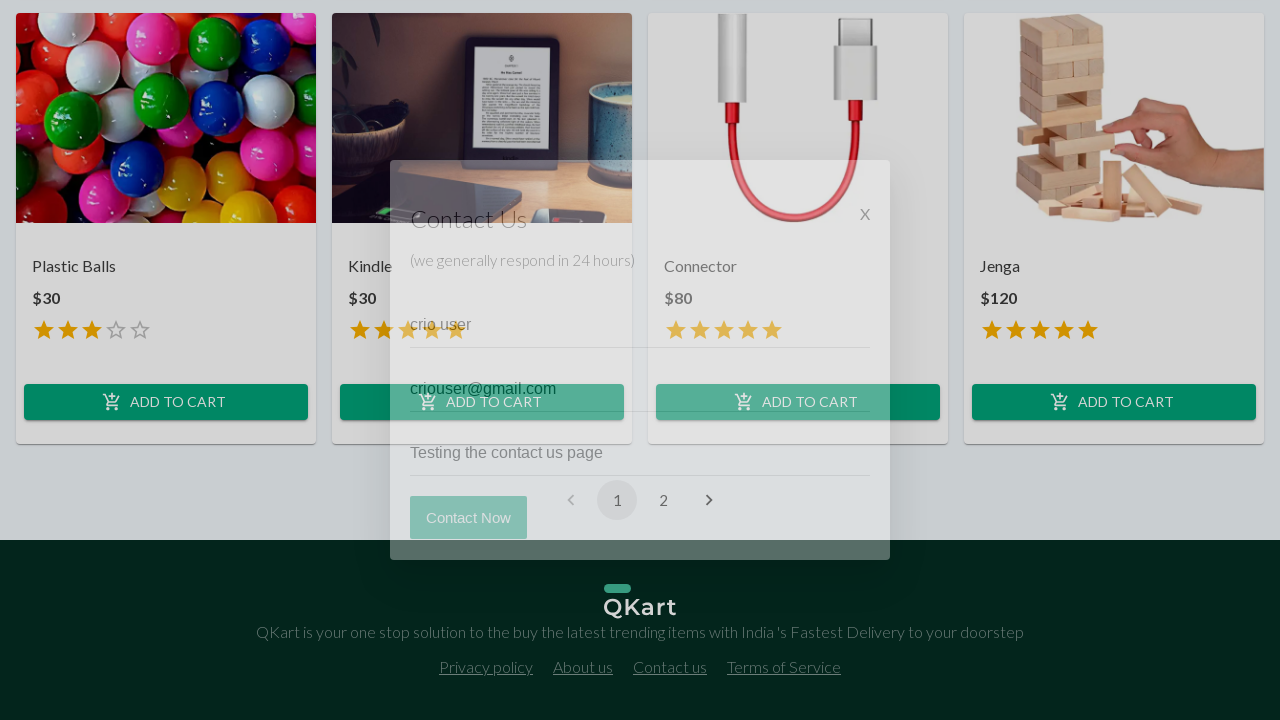

Contact form disappeared, indicating successful submission
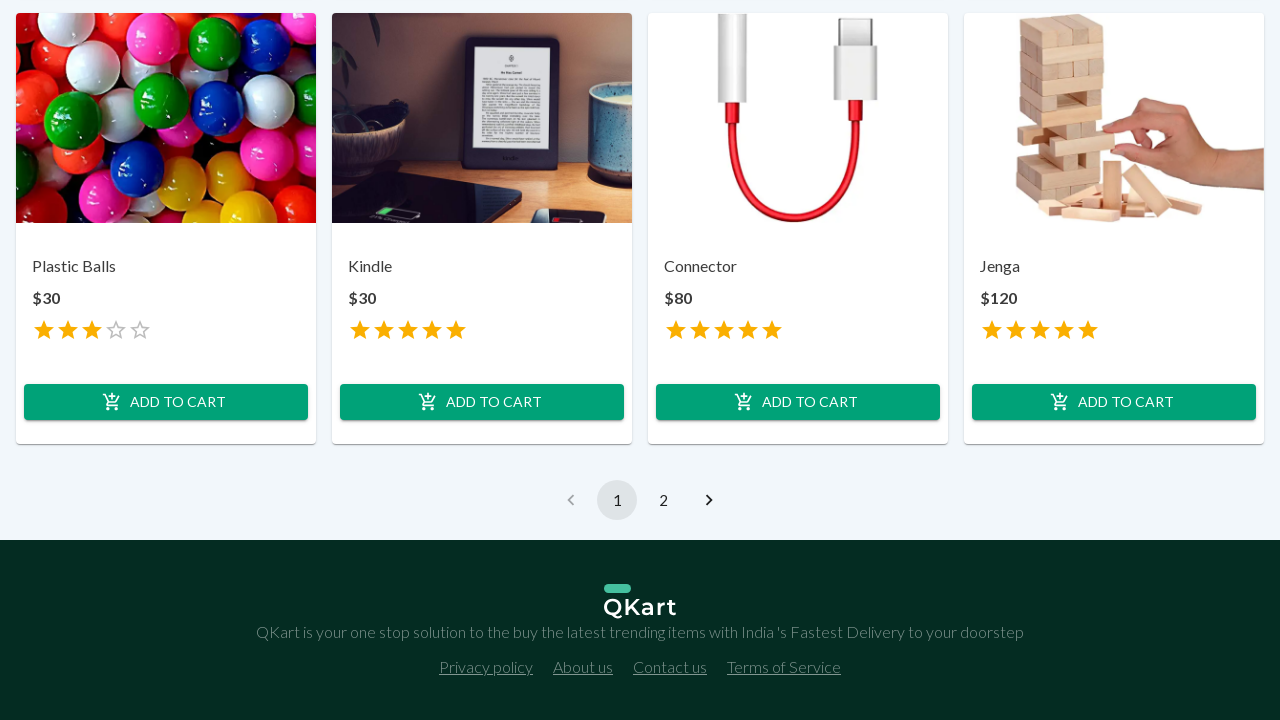

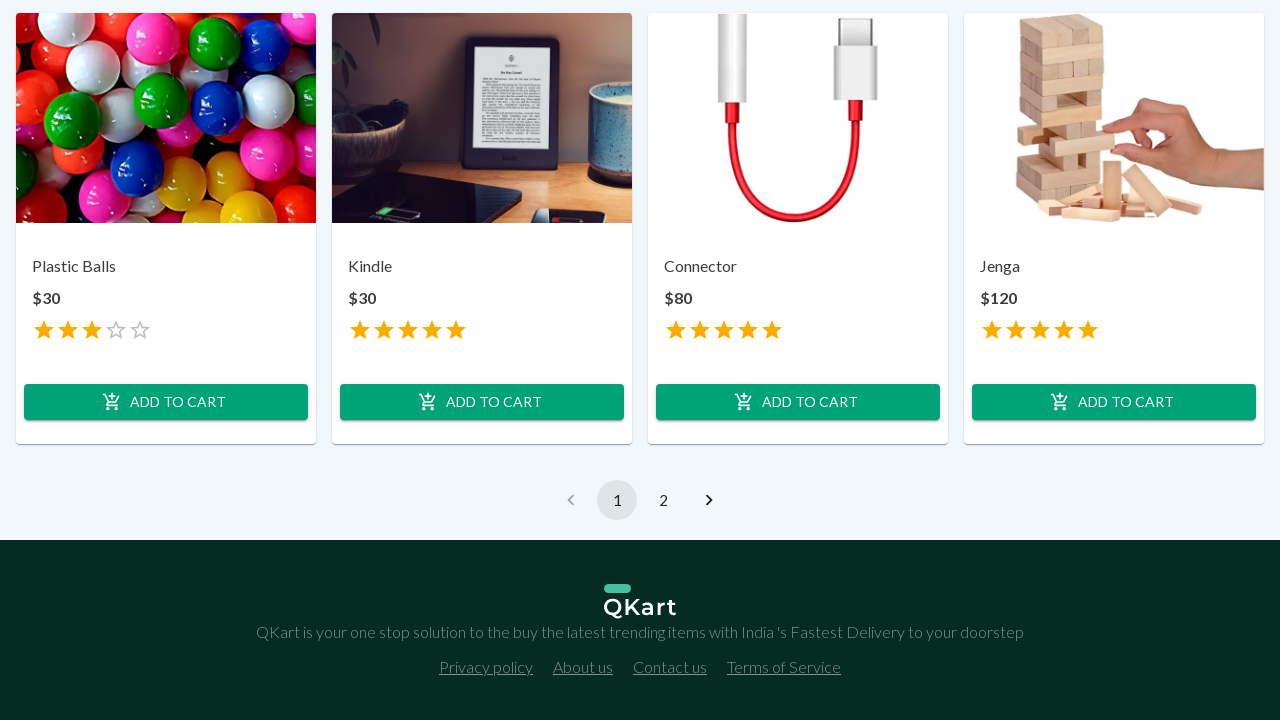